Navigates to a football statistics website and clicks the 'All matches' button to display match data, then verifies the match table rows are loaded.

Starting URL: https://www.adamchoi.co.uk/overs/detailed

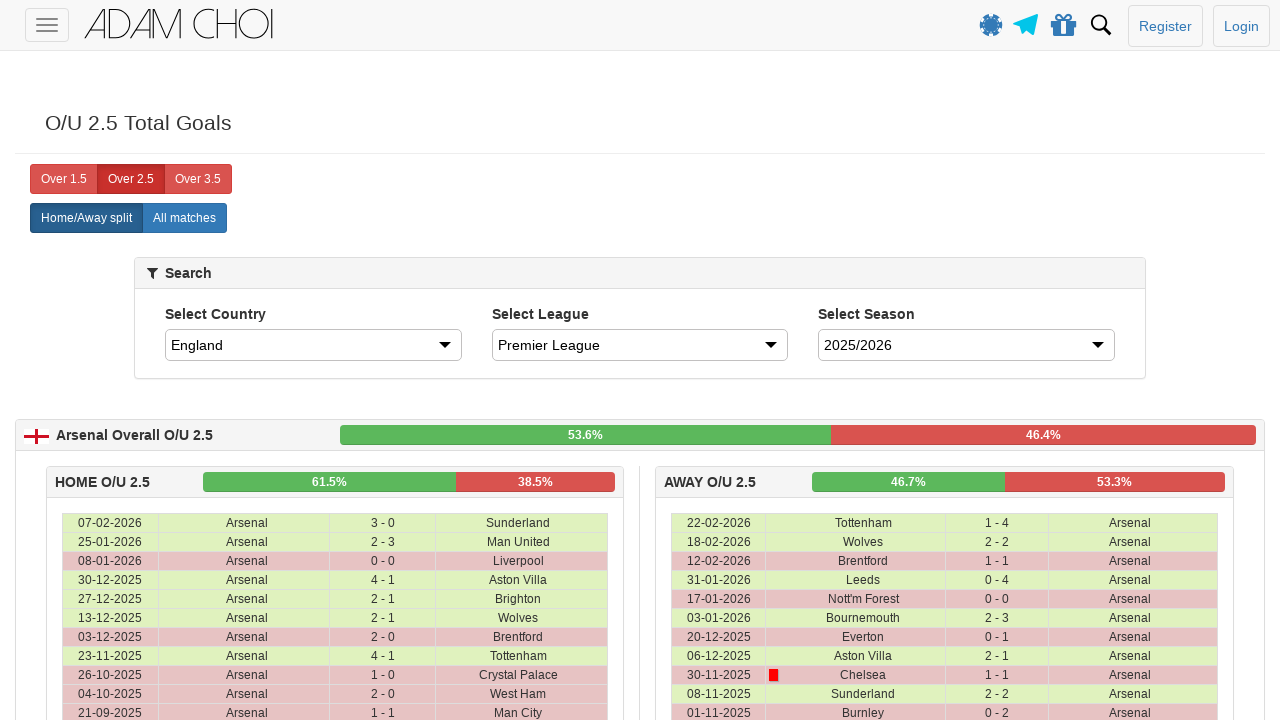

Navigated to football statistics website
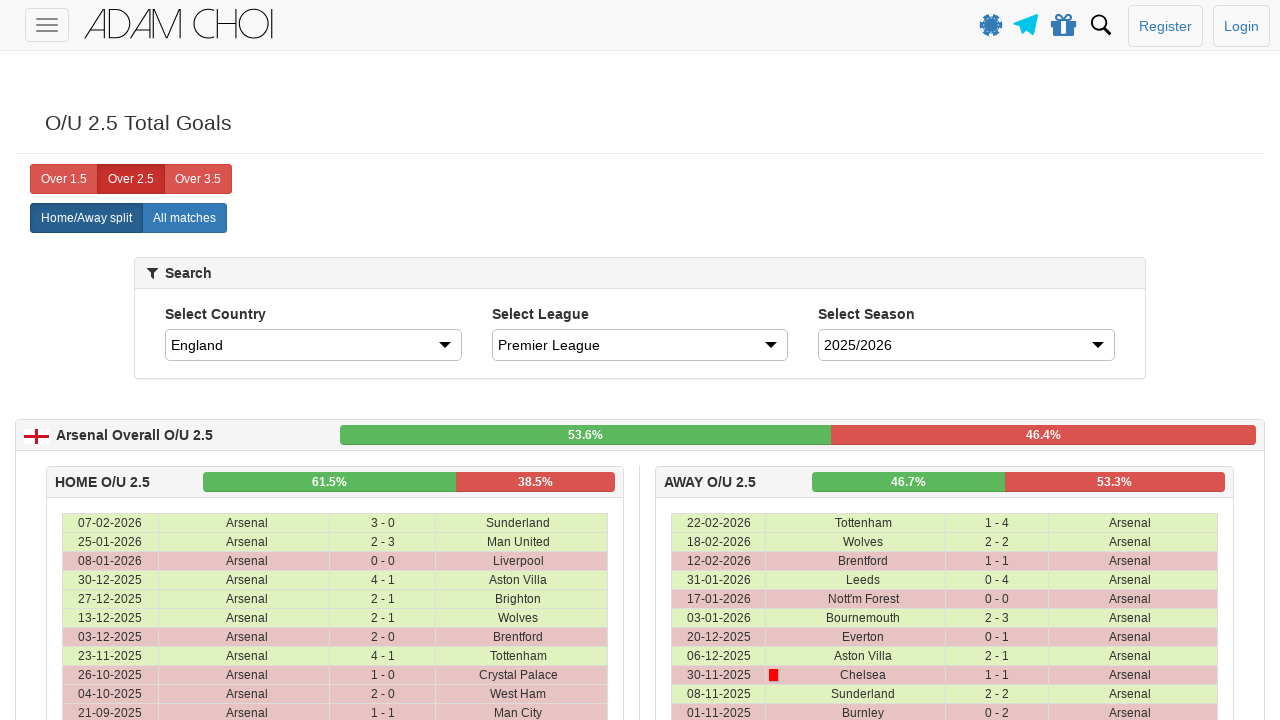

Clicked the 'All matches' button to display match data at (184, 218) on xpath=//label[@analytics-event='All matches']
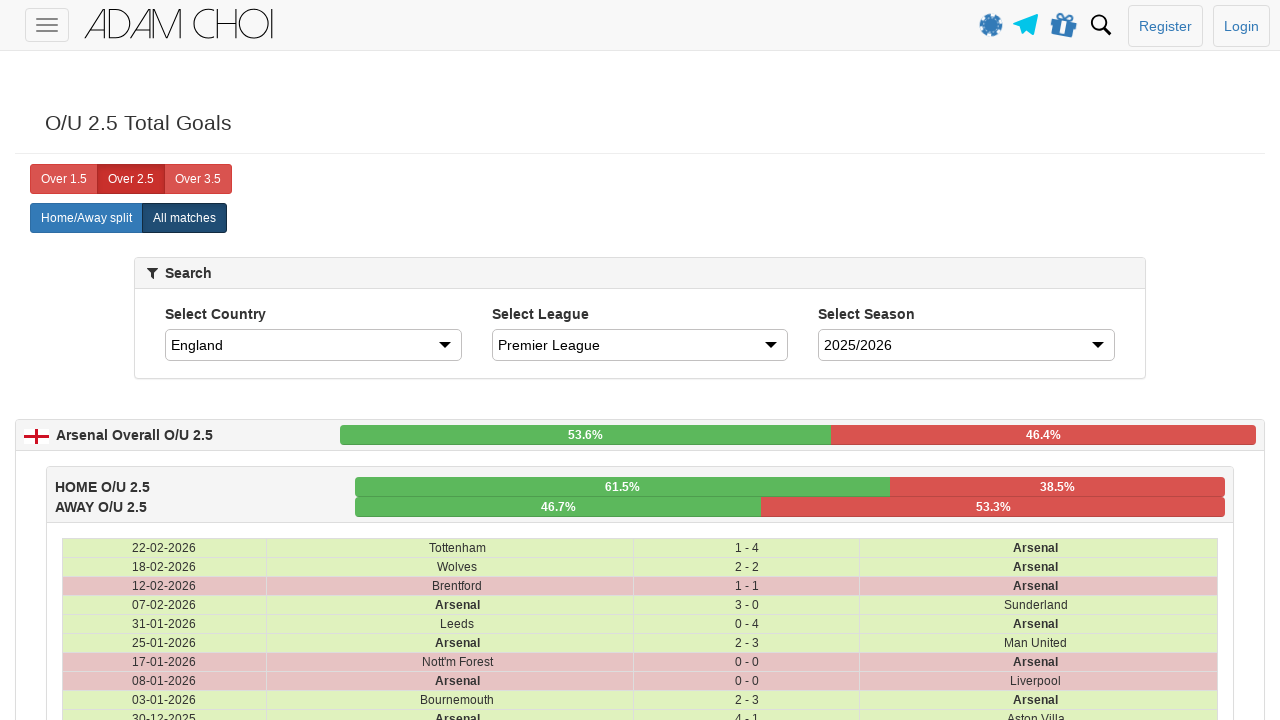

Match table rows loaded successfully
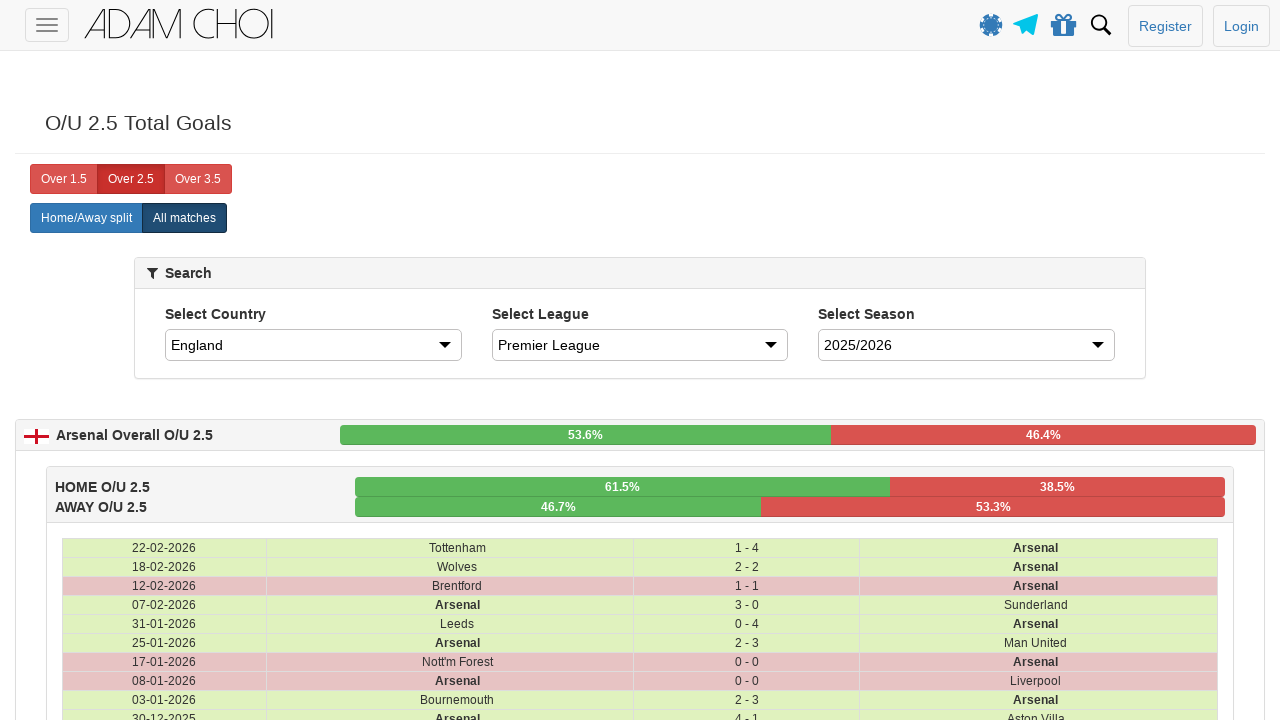

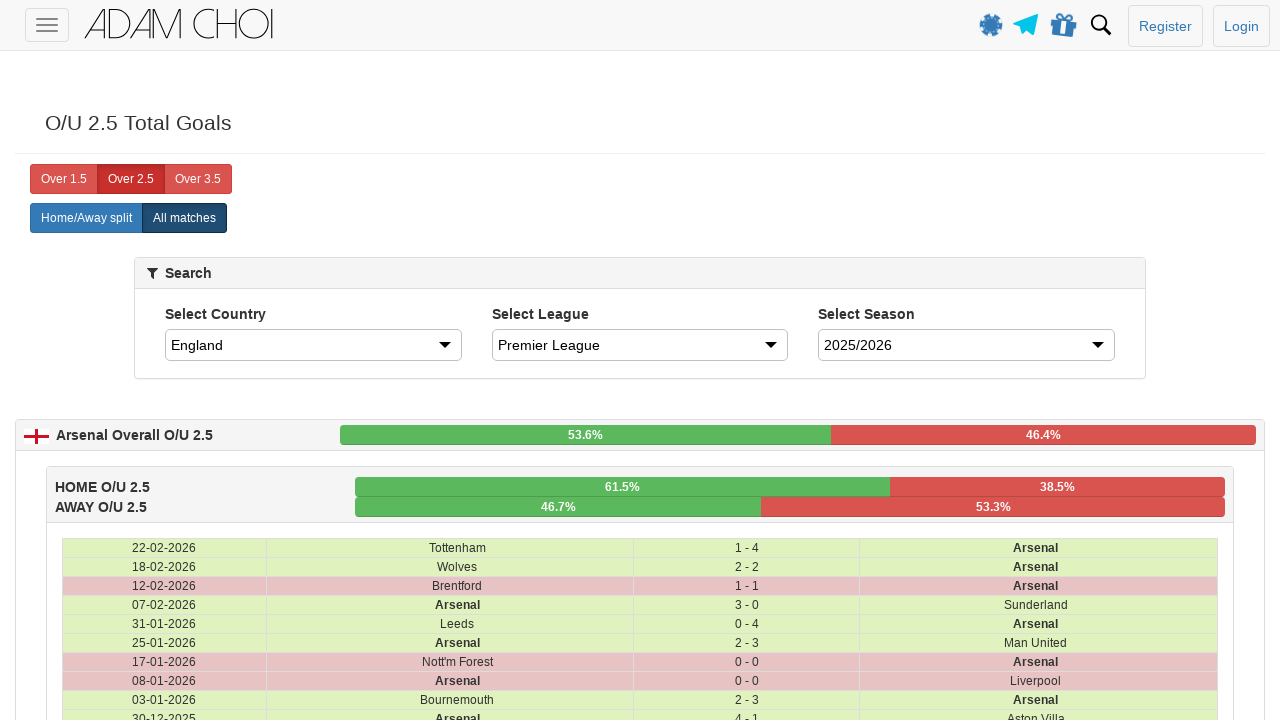